Tests dev.to search functionality by searching for "js" and verifying the first article result contains the search term

Starting URL: https://dev.to

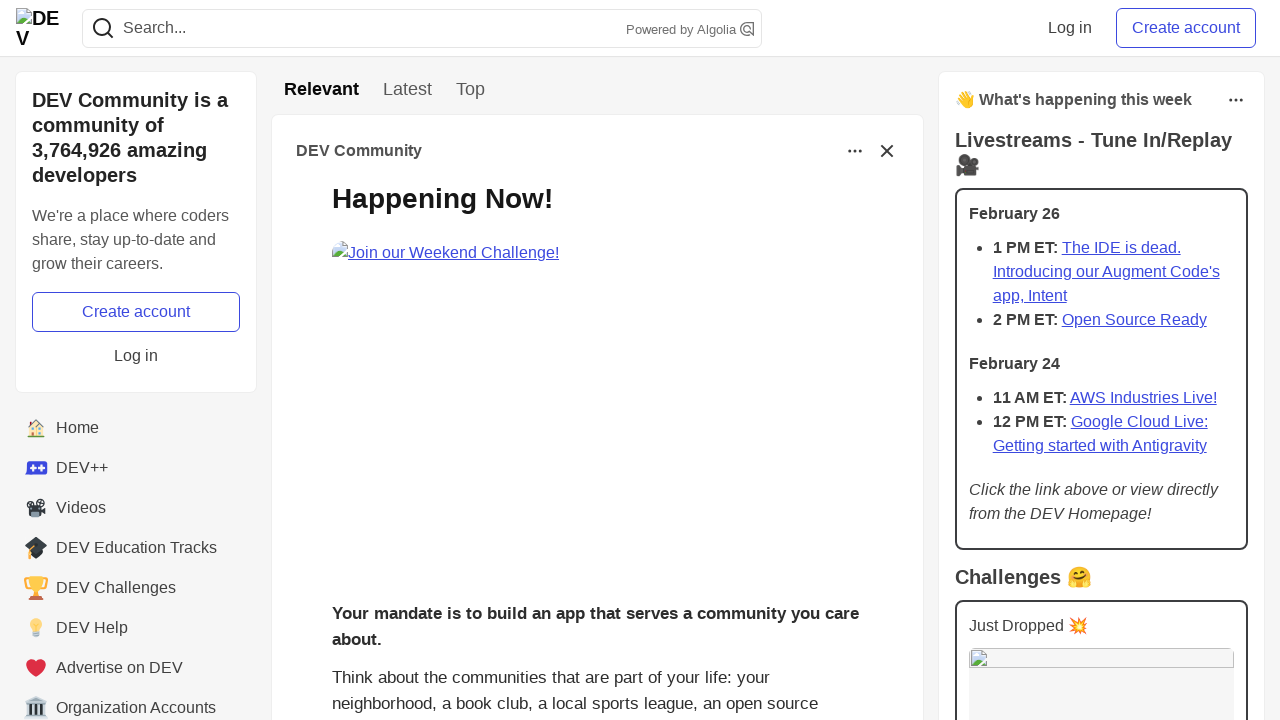

Filled search field with 'js' on input[name='q']
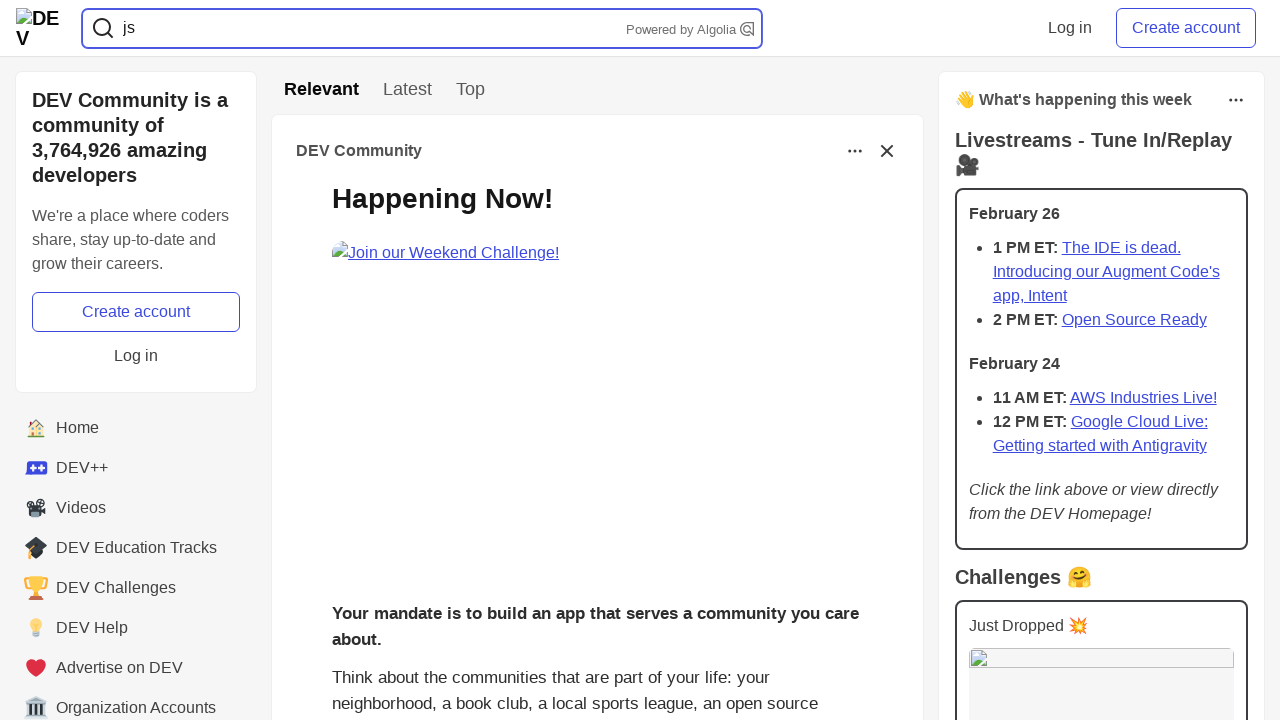

Pressed Enter to submit search query on input[name='q']
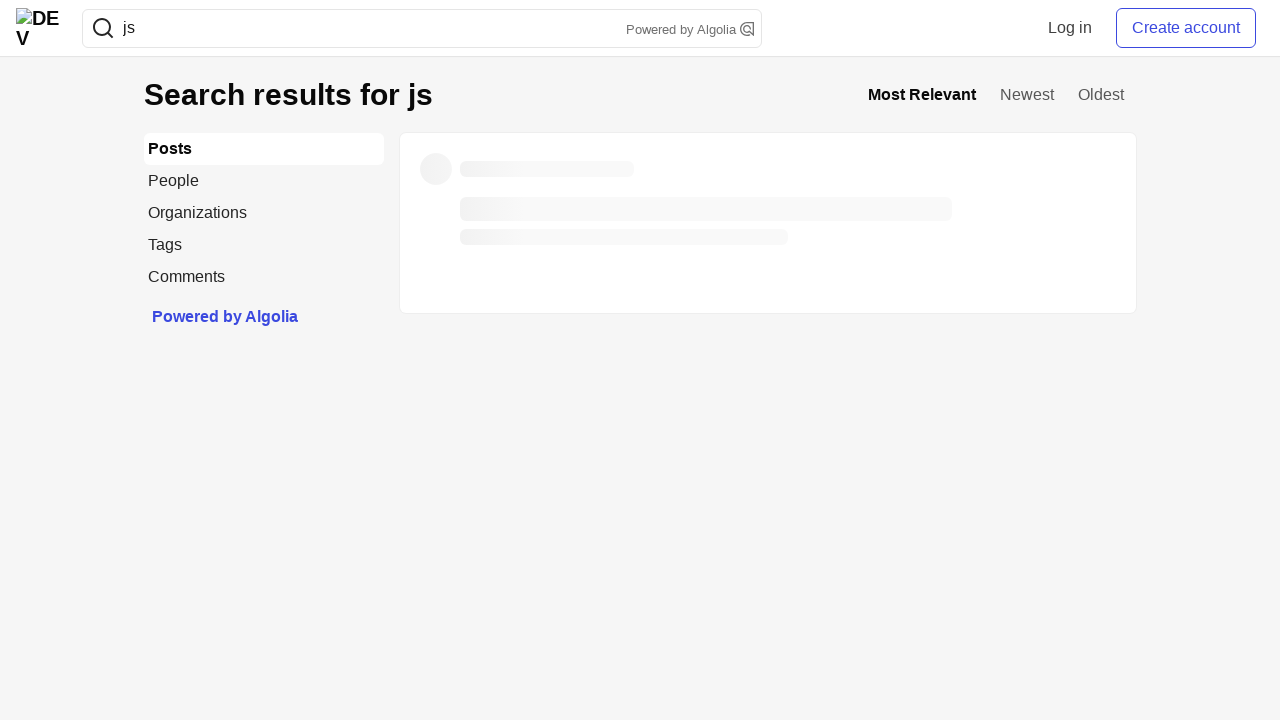

Search results loaded - substories h3 elements visible
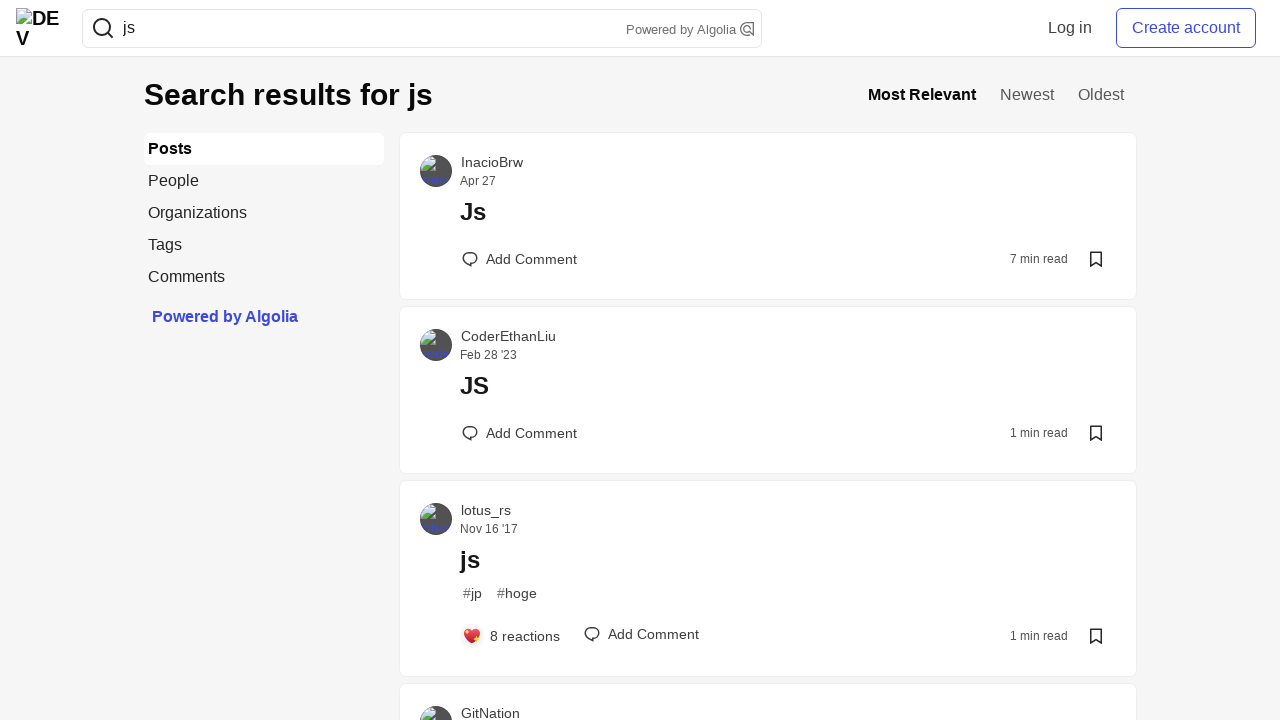

Located first article heading element
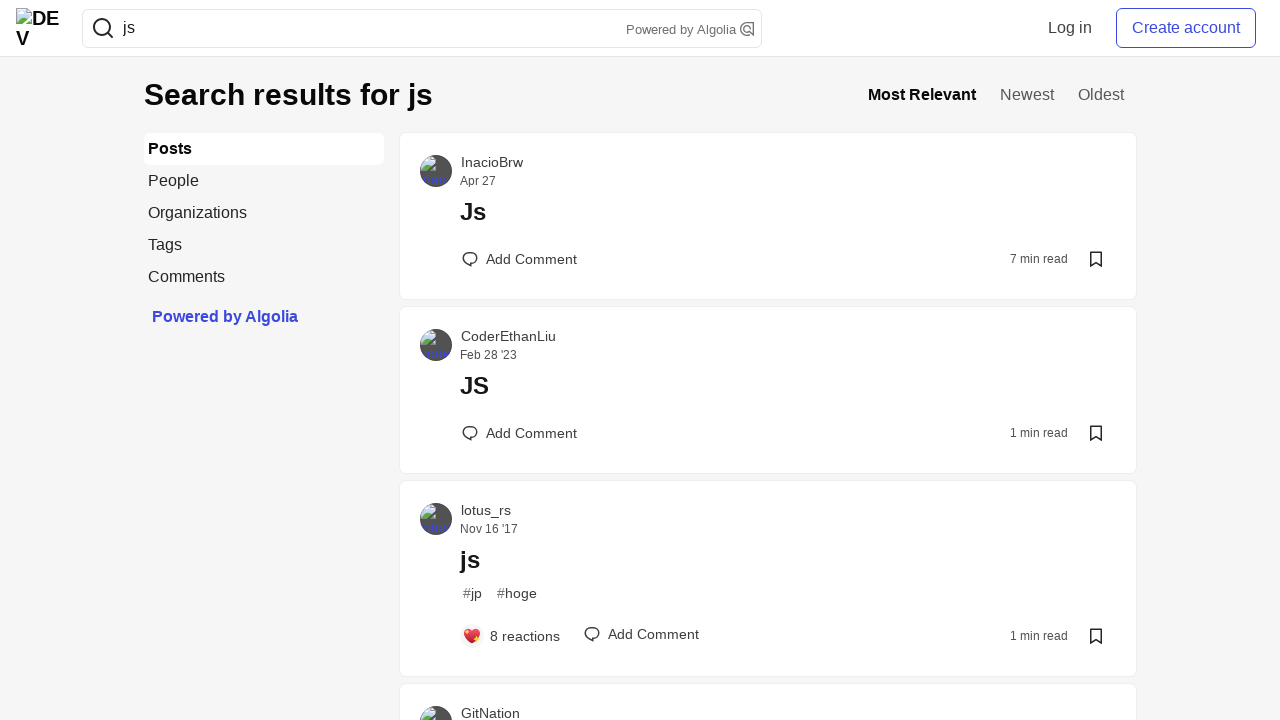

First article heading is ready for interaction
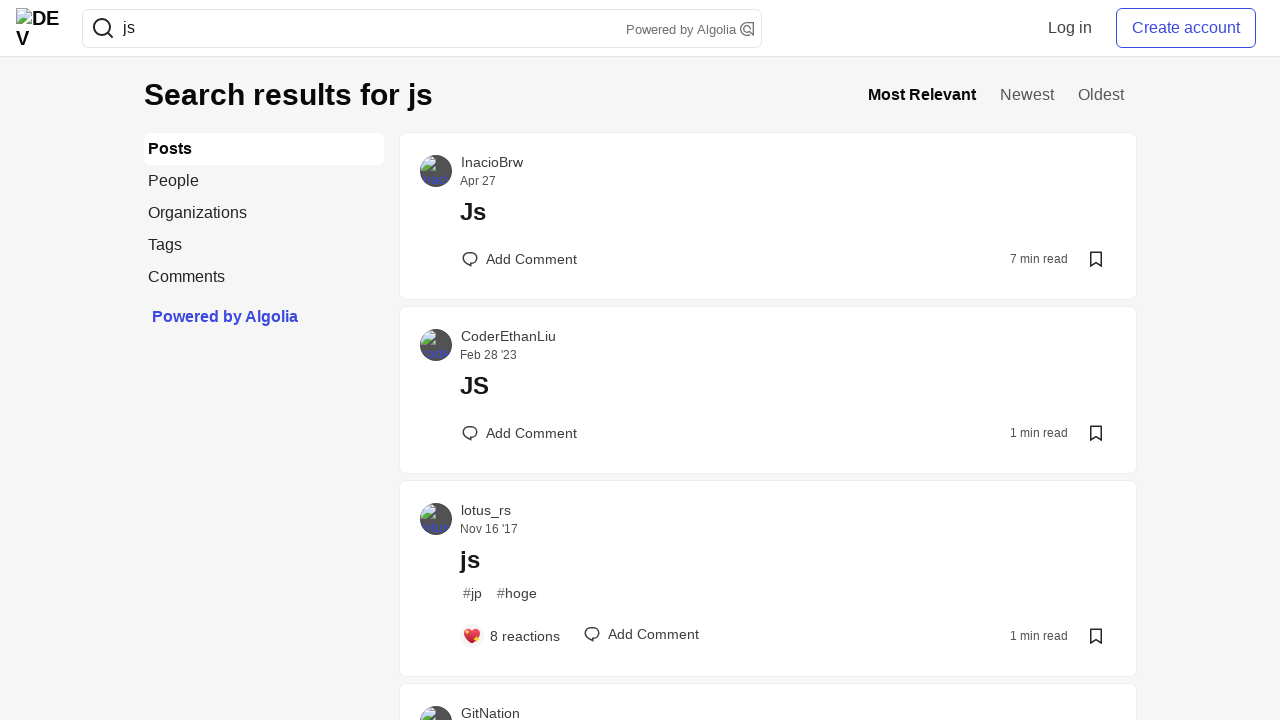

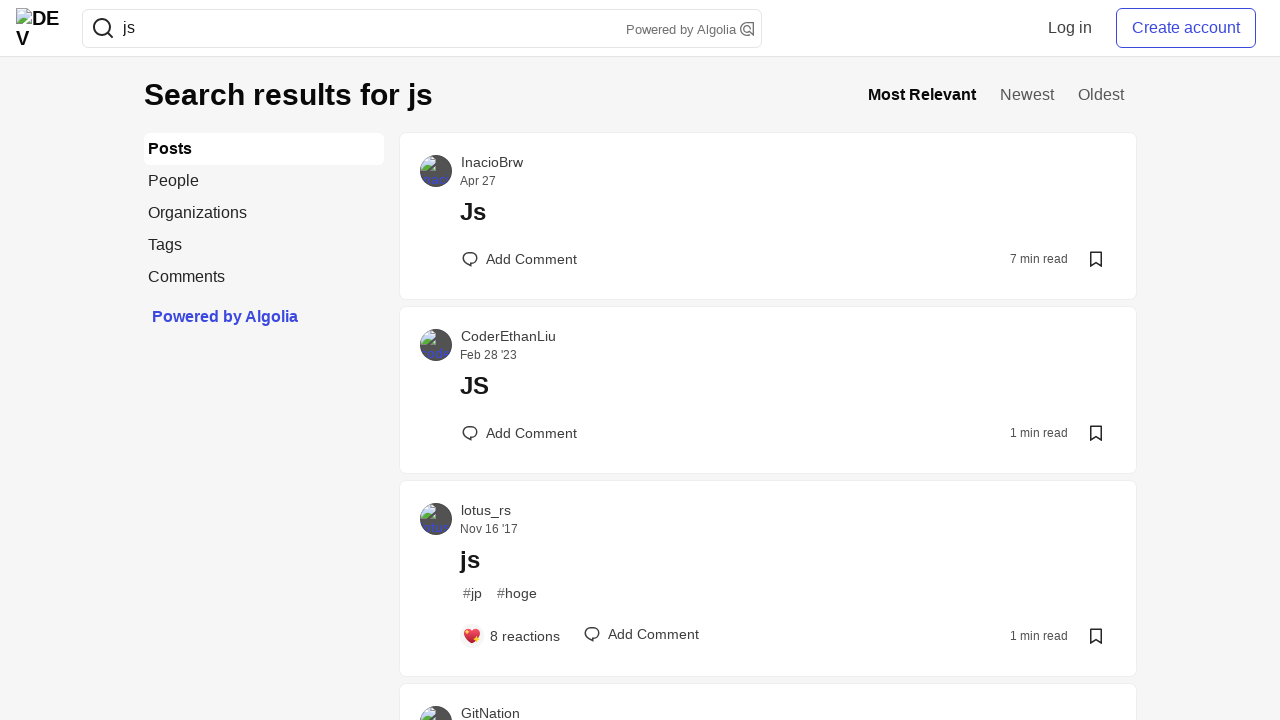